Tests the search functionality on Selenium documentation site by clicking the search button, entering "webdriver" as a search query, submitting the search, and verifying navigation to the WebDriver documentation page.

Starting URL: https://www.selenium.dev/documentation

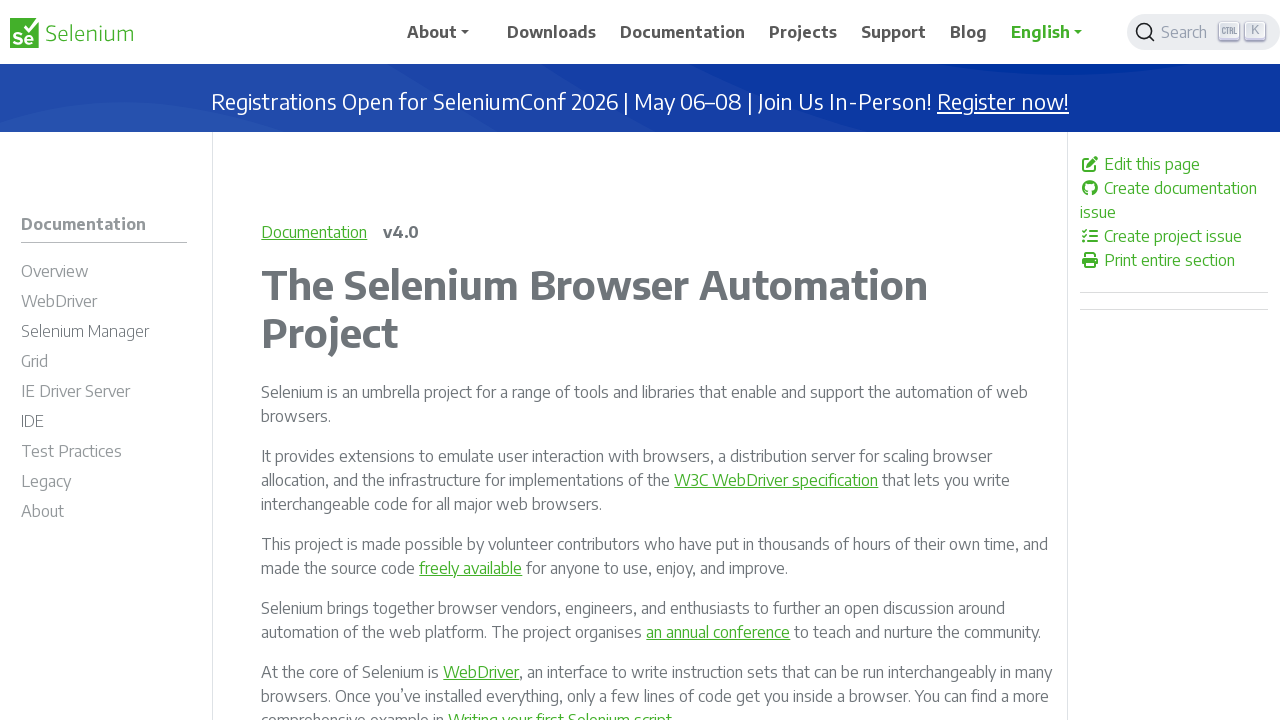

Clicked DocSearch button to open search at (1204, 32) on .DocSearch
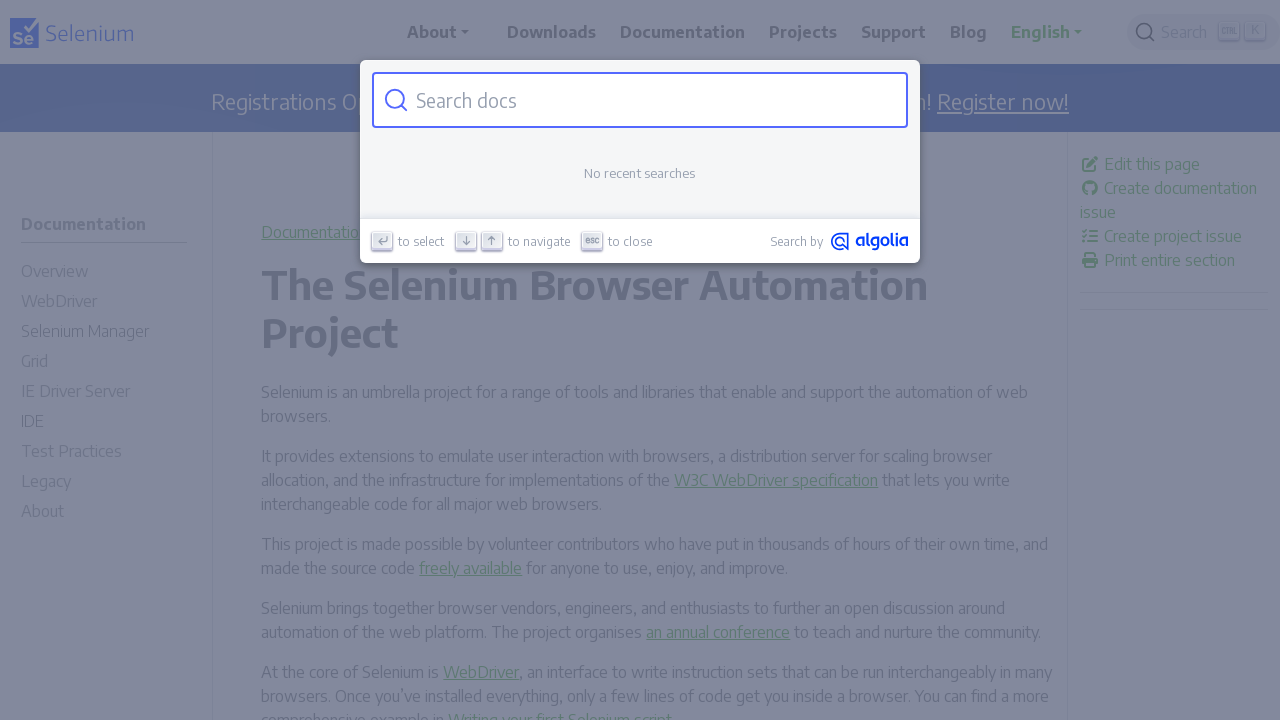

Clicked search input field at (652, 100) on .DocSearch-Input
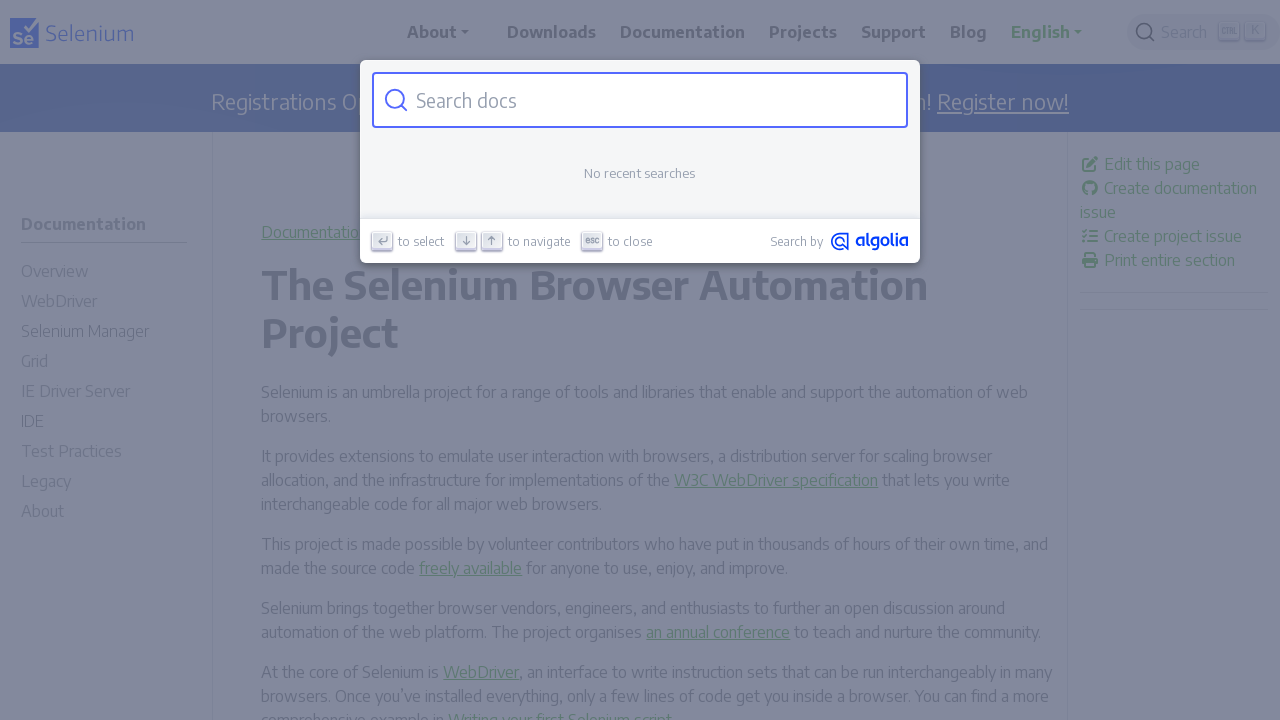

Entered 'webdriver' in search field on .DocSearch-Input
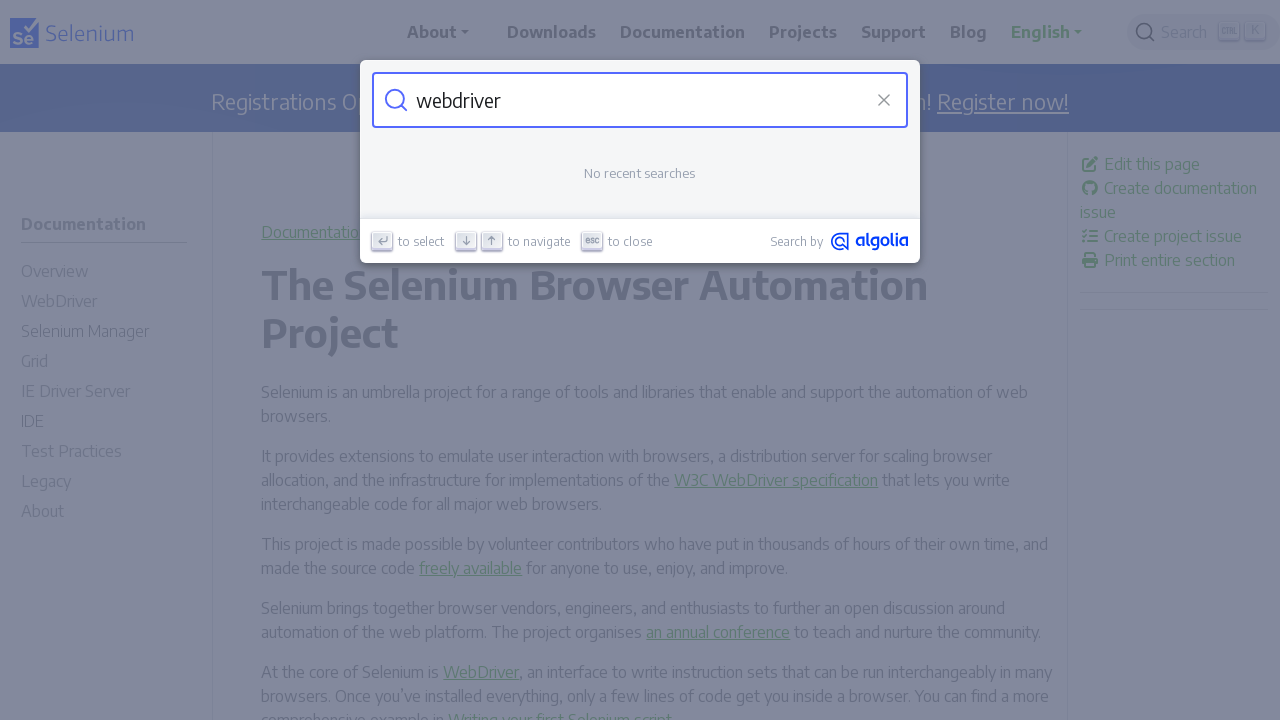

Search results appeared
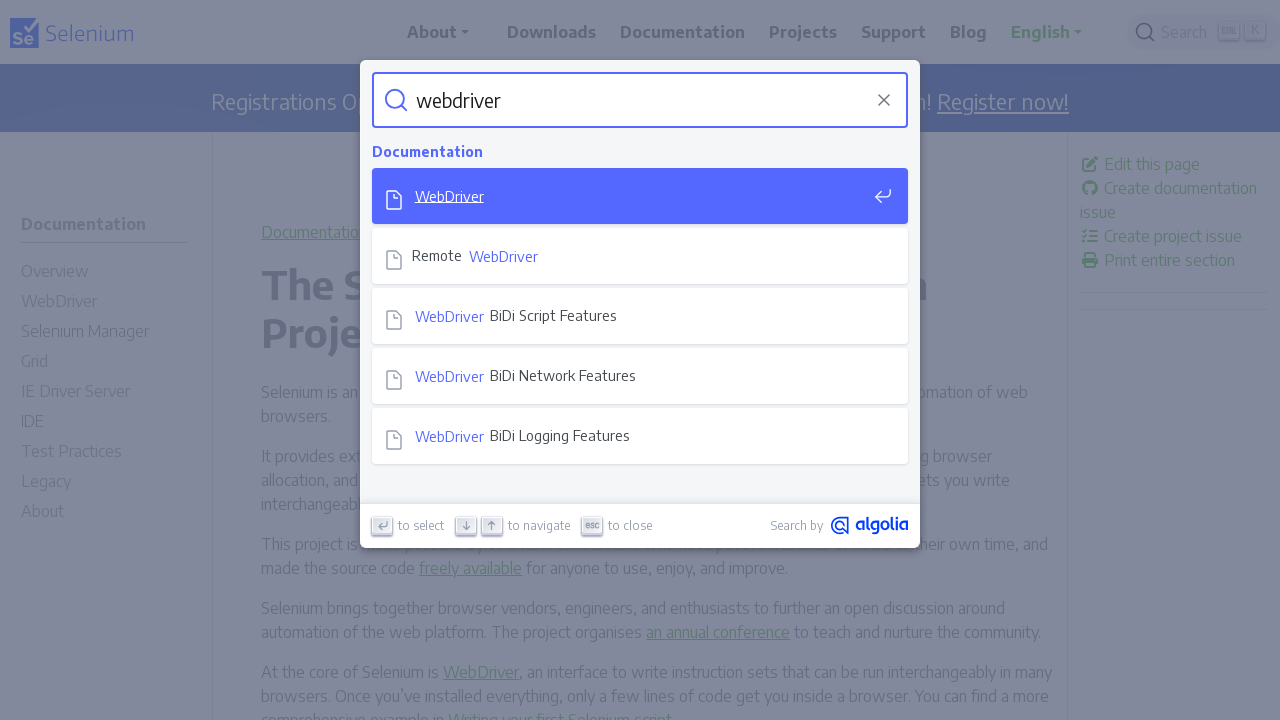

Pressed Enter to navigate to first search result on .DocSearch-Input
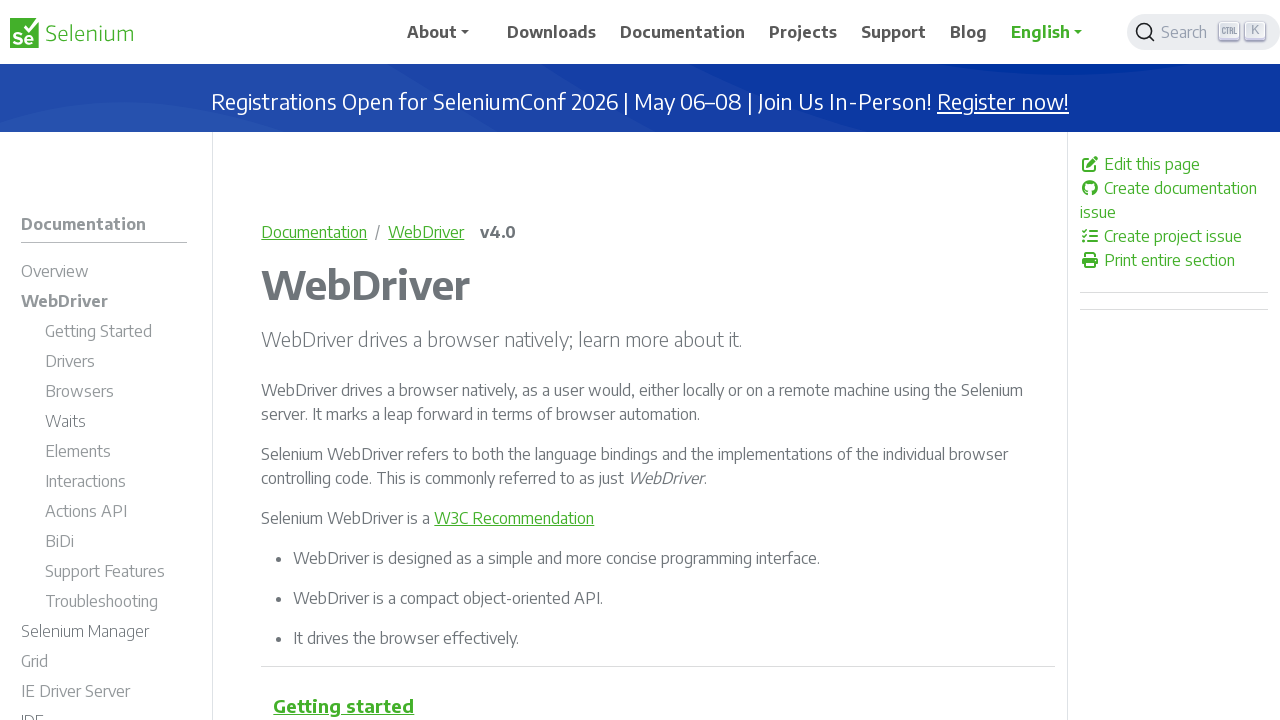

Navigated to WebDriver documentation page
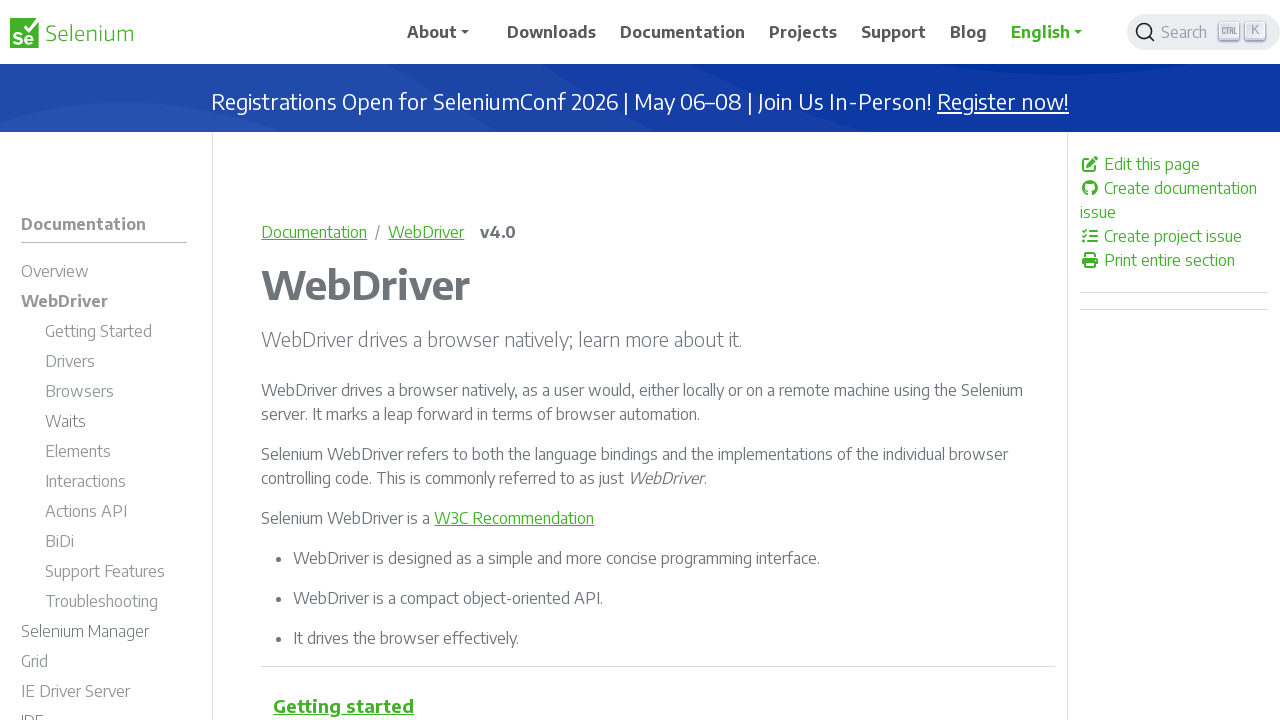

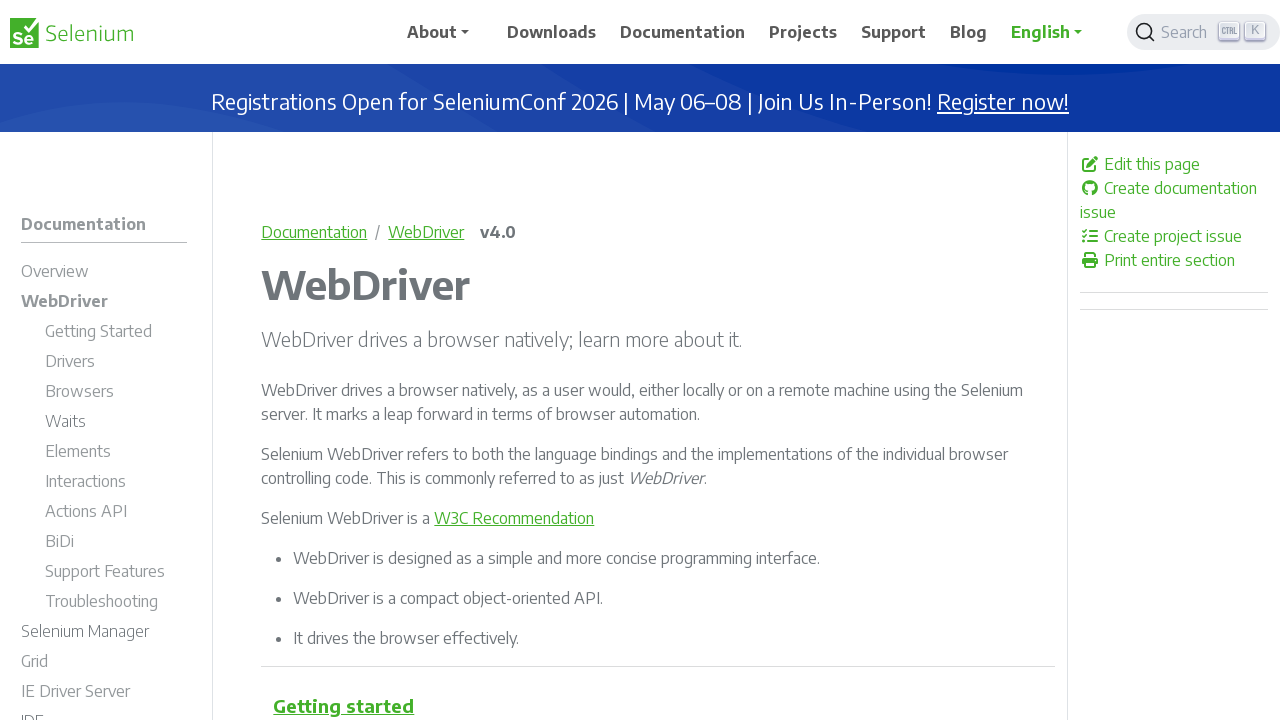